Tests infinite scroll functionality by navigating to the Infinite Scroll page, scrolling to the bottom twice, then scrolling back to the top and verifying the page heading

Starting URL: http://the-internet.herokuapp.com/

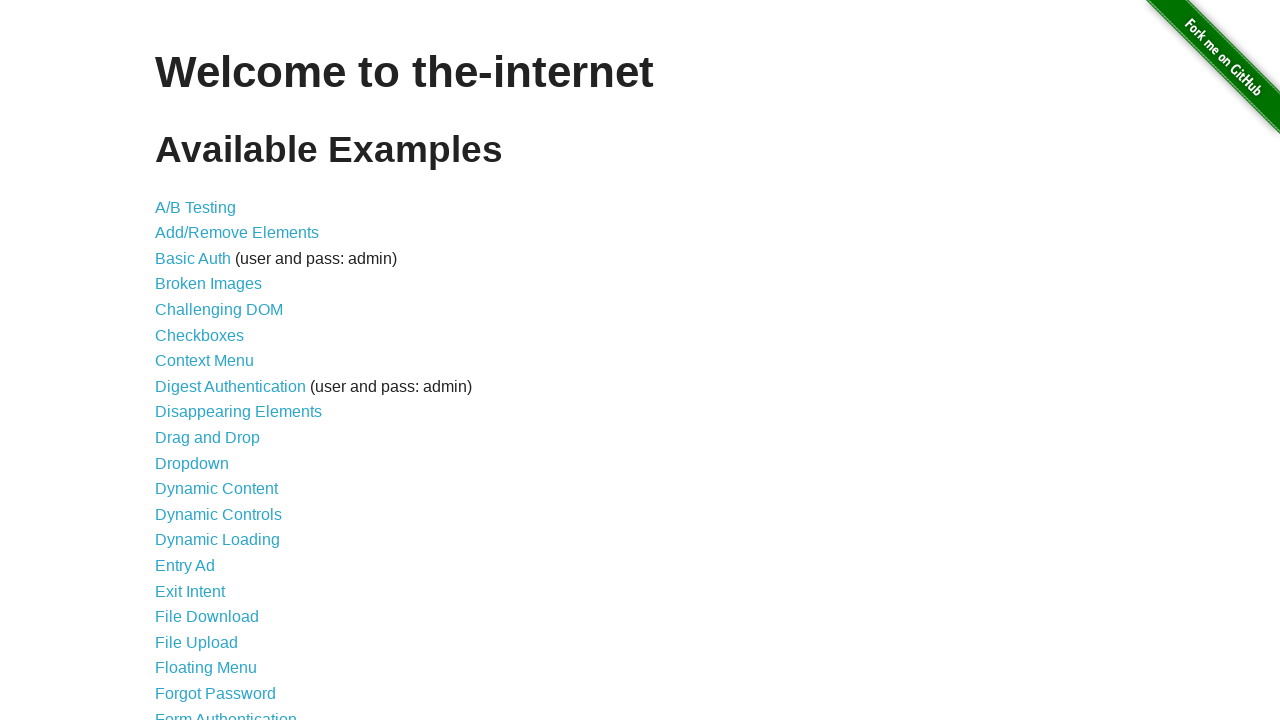

Clicked on Infinite Scroll link in the menu at (201, 360) on text=Infinite Scroll
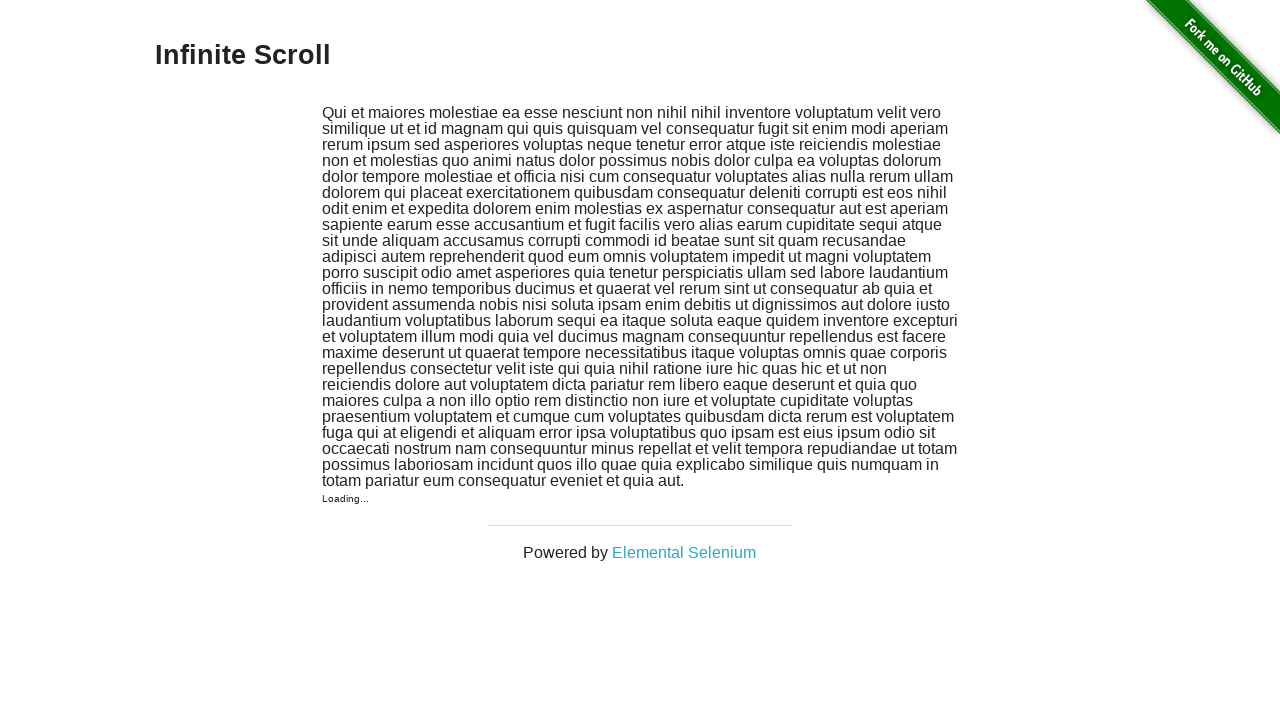

Waited for page heading (h3) to load
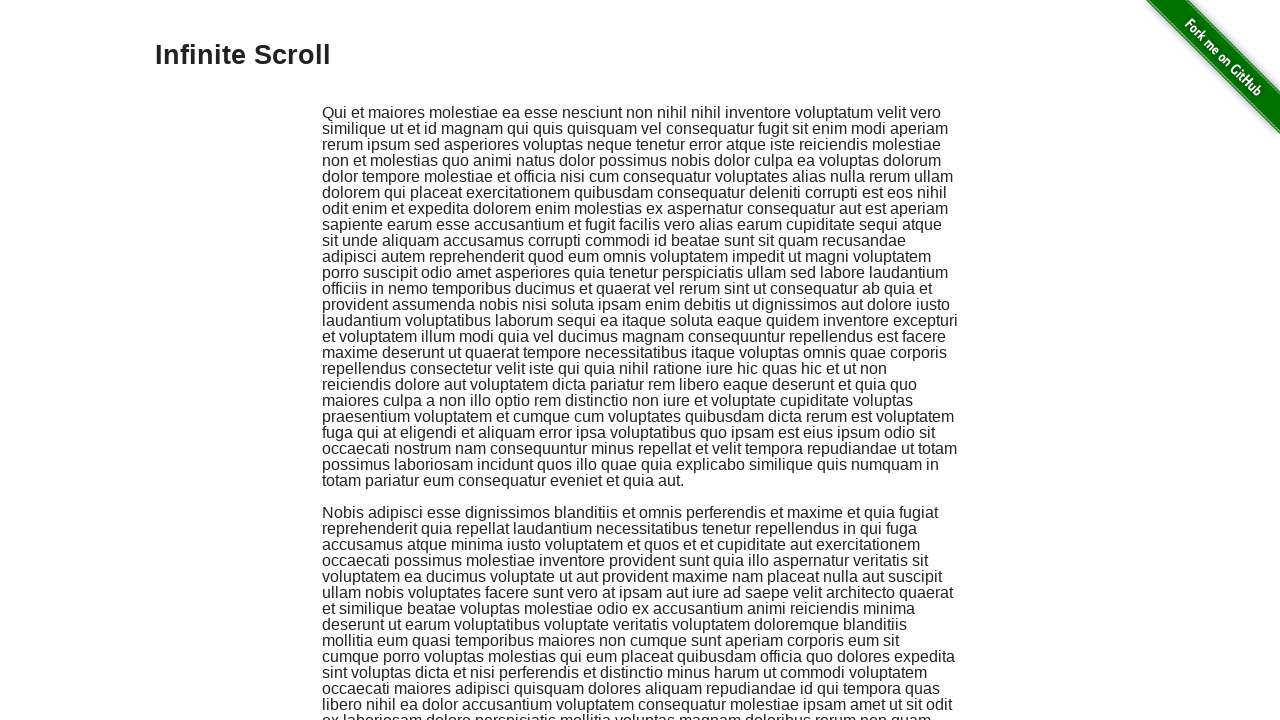

Scrolled to the bottom of the page (first scroll)
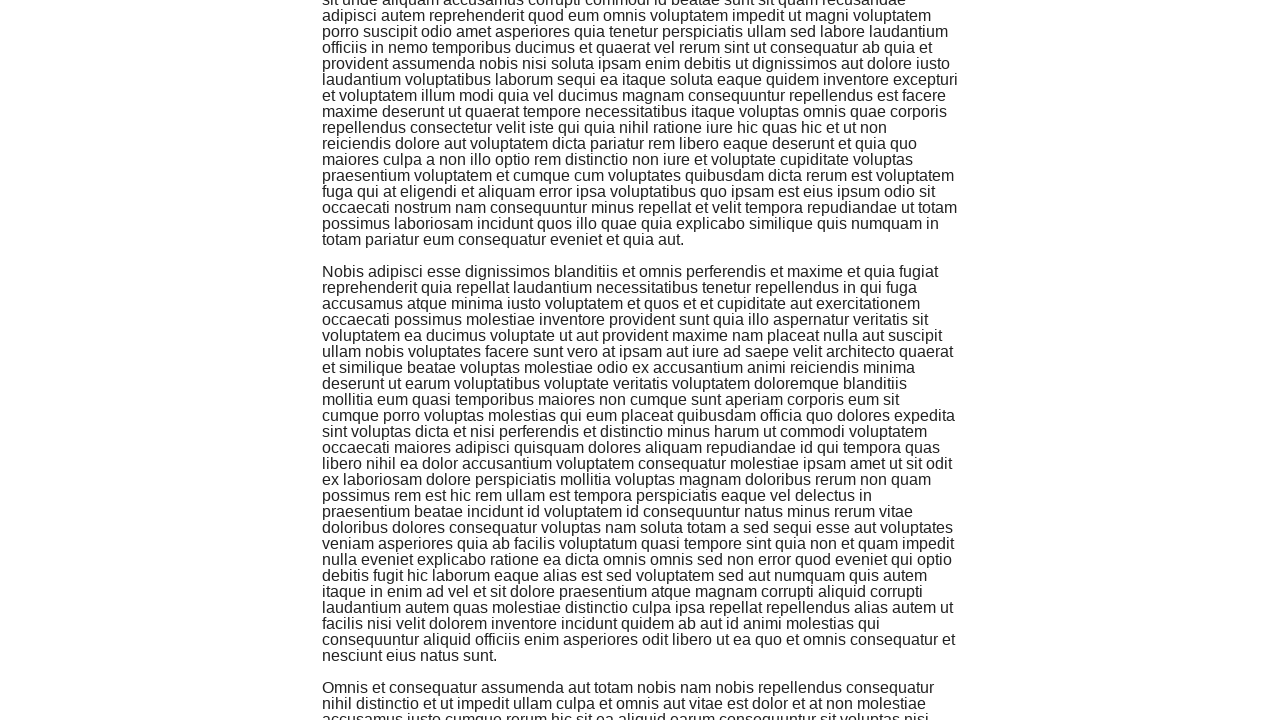

Waited 2 seconds for content to load after first scroll
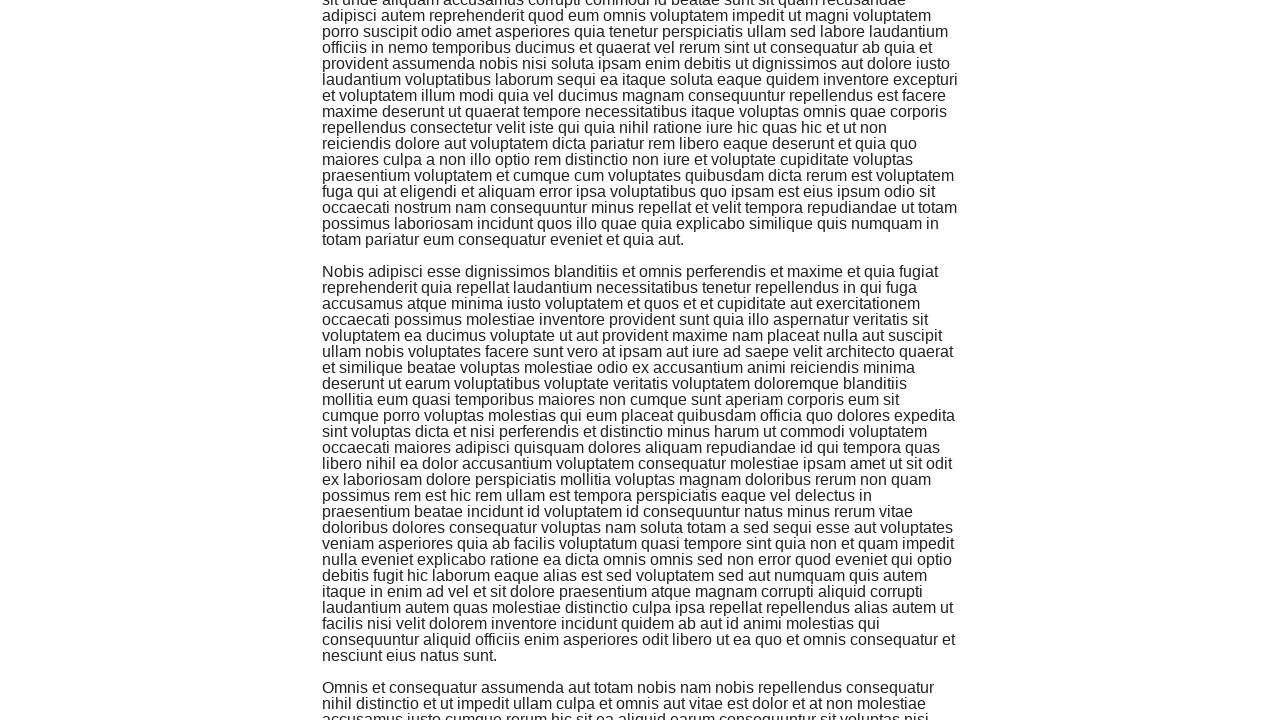

Scrolled to the bottom of the page (second scroll)
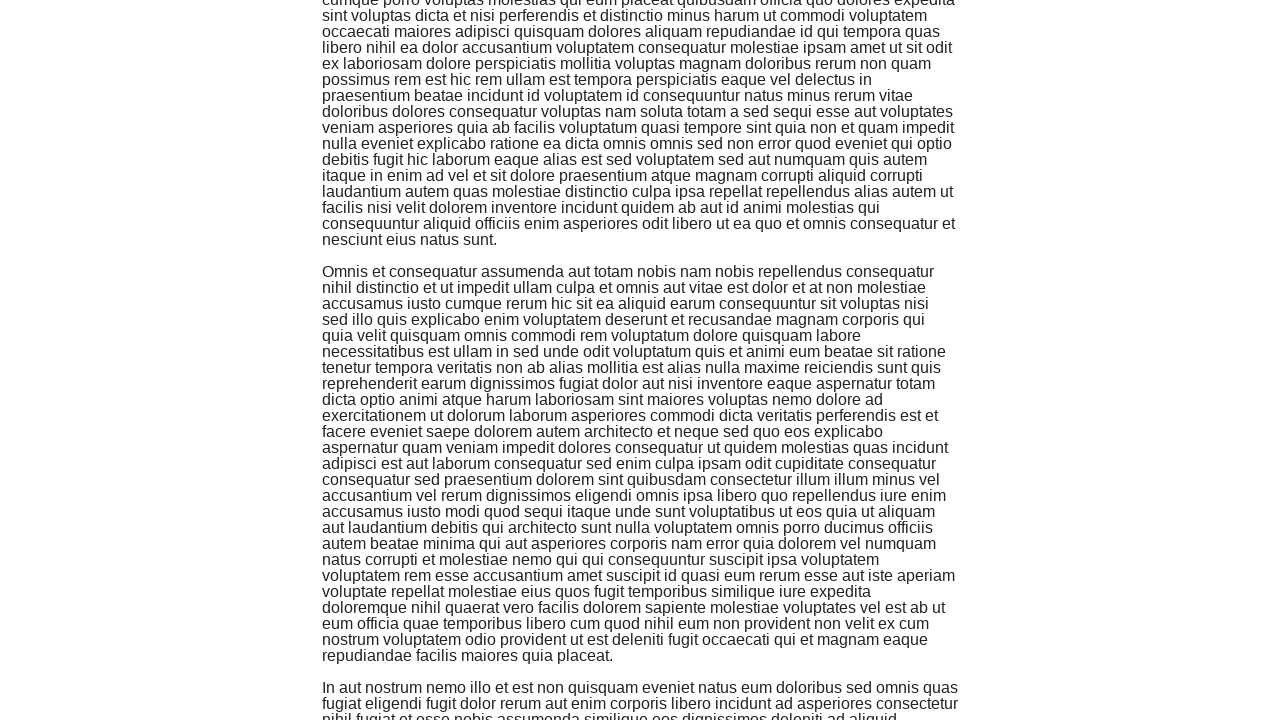

Waited 2 seconds for content to load after second scroll
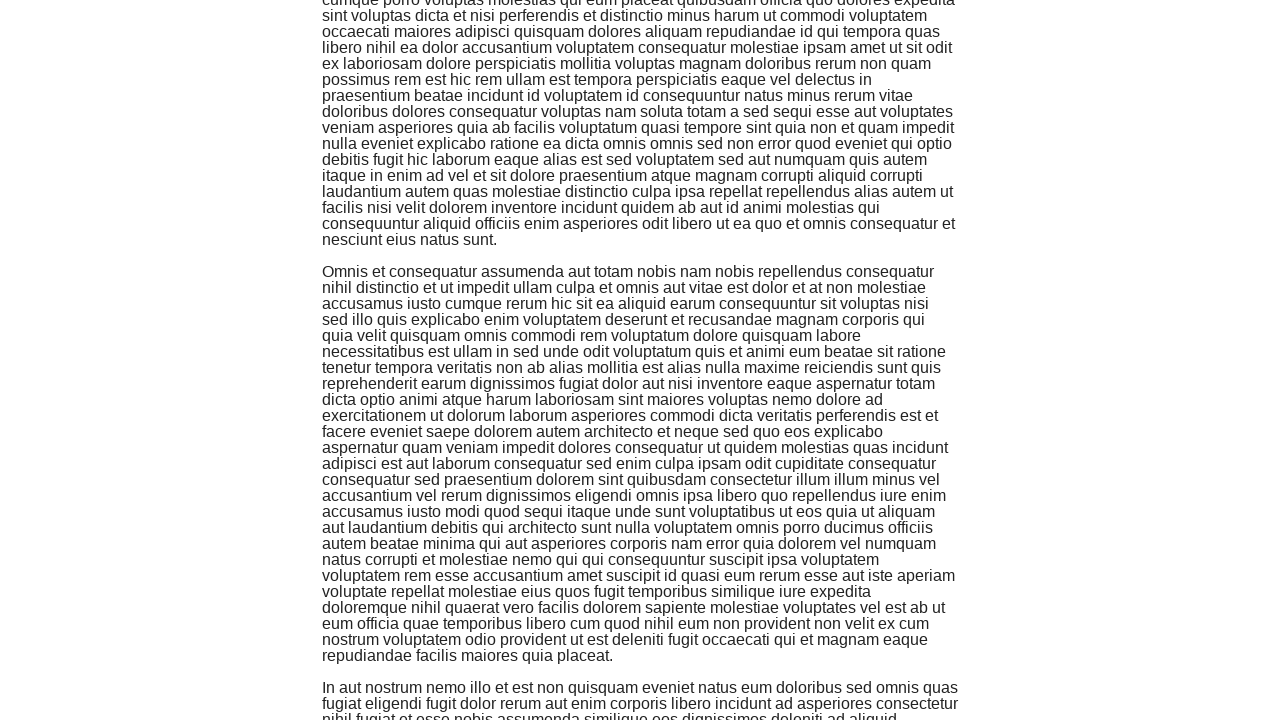

Scrolled back to the top to view the page heading
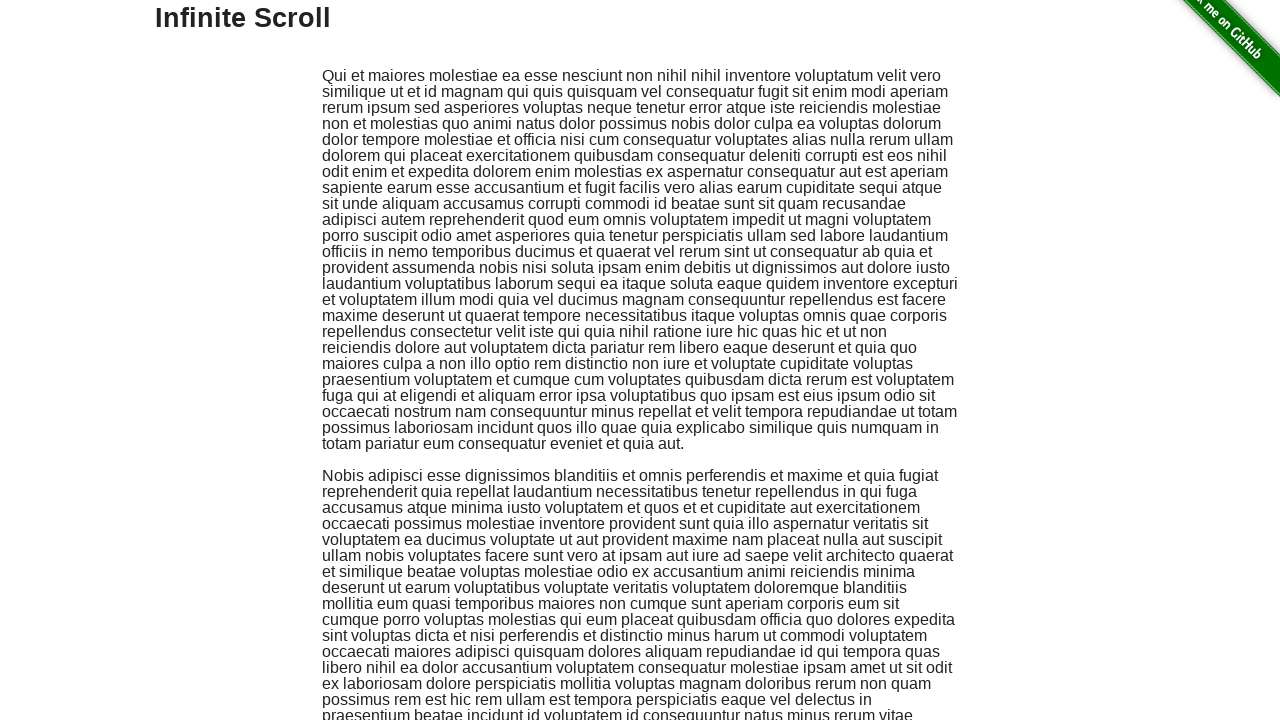

Verified the page heading is visible
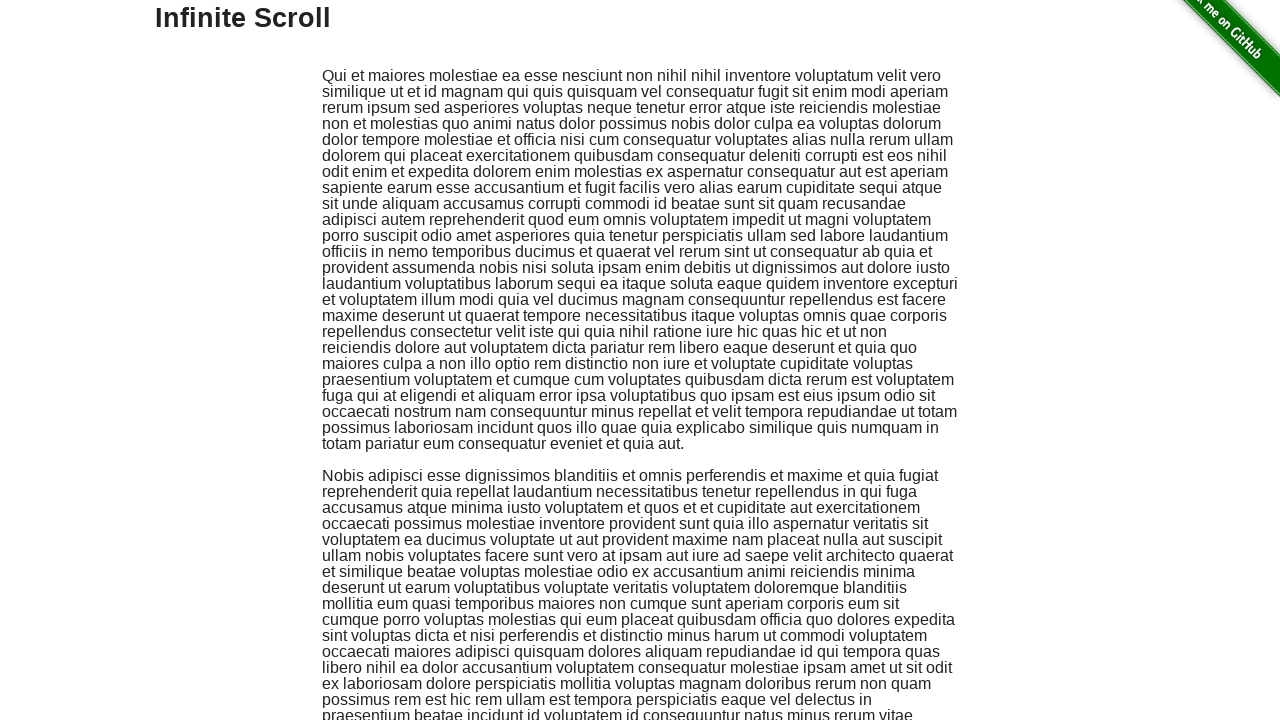

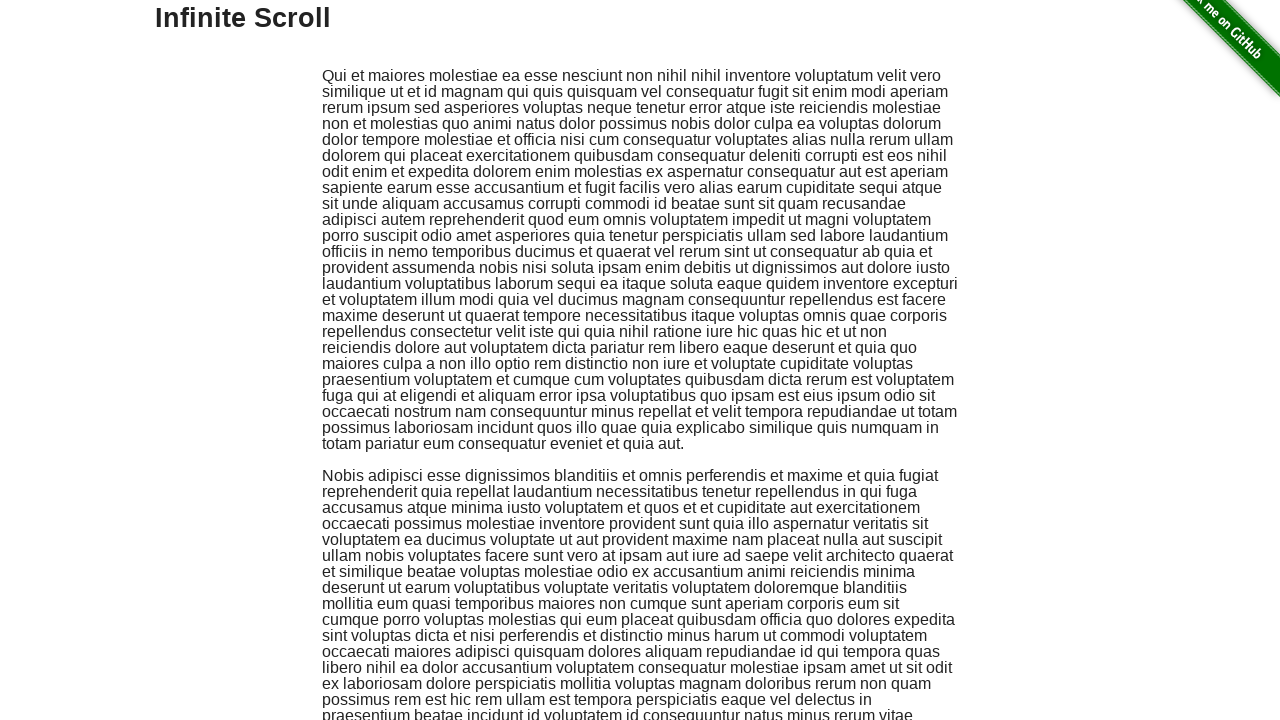